Tests radio button functionality by selecting BMW radio button and verifying selection states of BMW and Honda radio buttons

Starting URL: https://www.letskodeit.com/practice

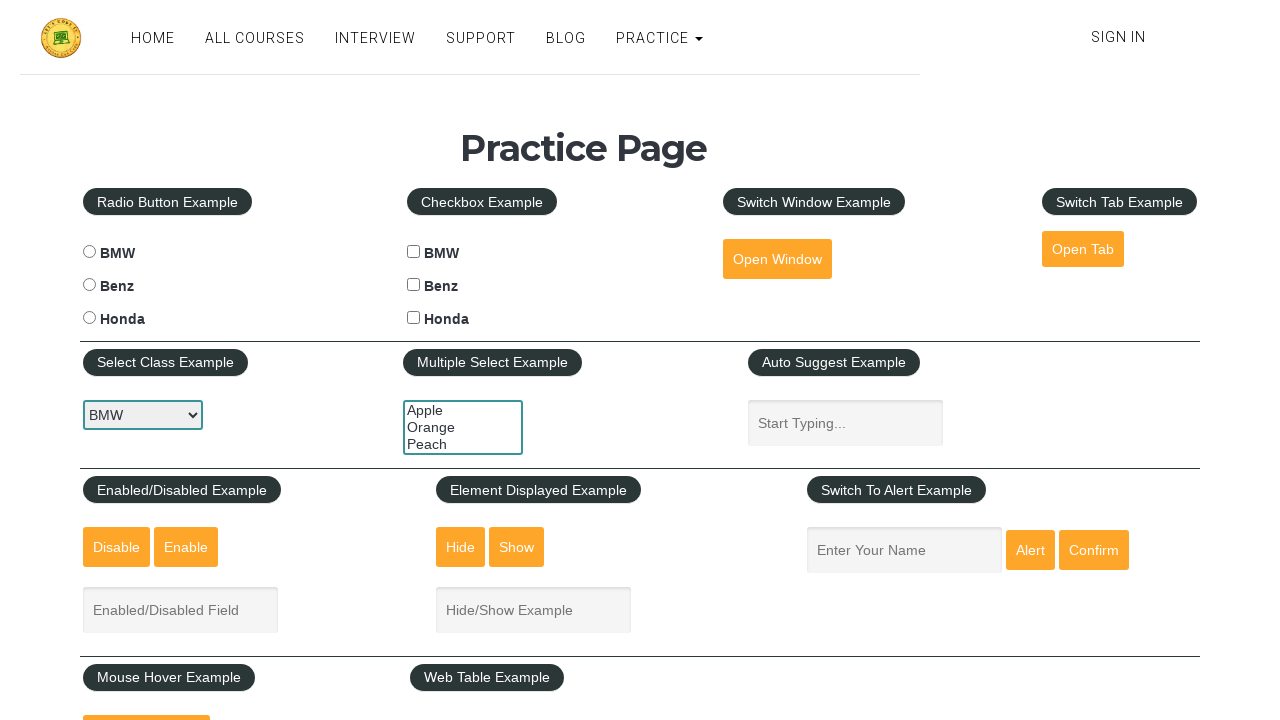

Clicked BMW radio button at (89, 252) on input#bmwradio
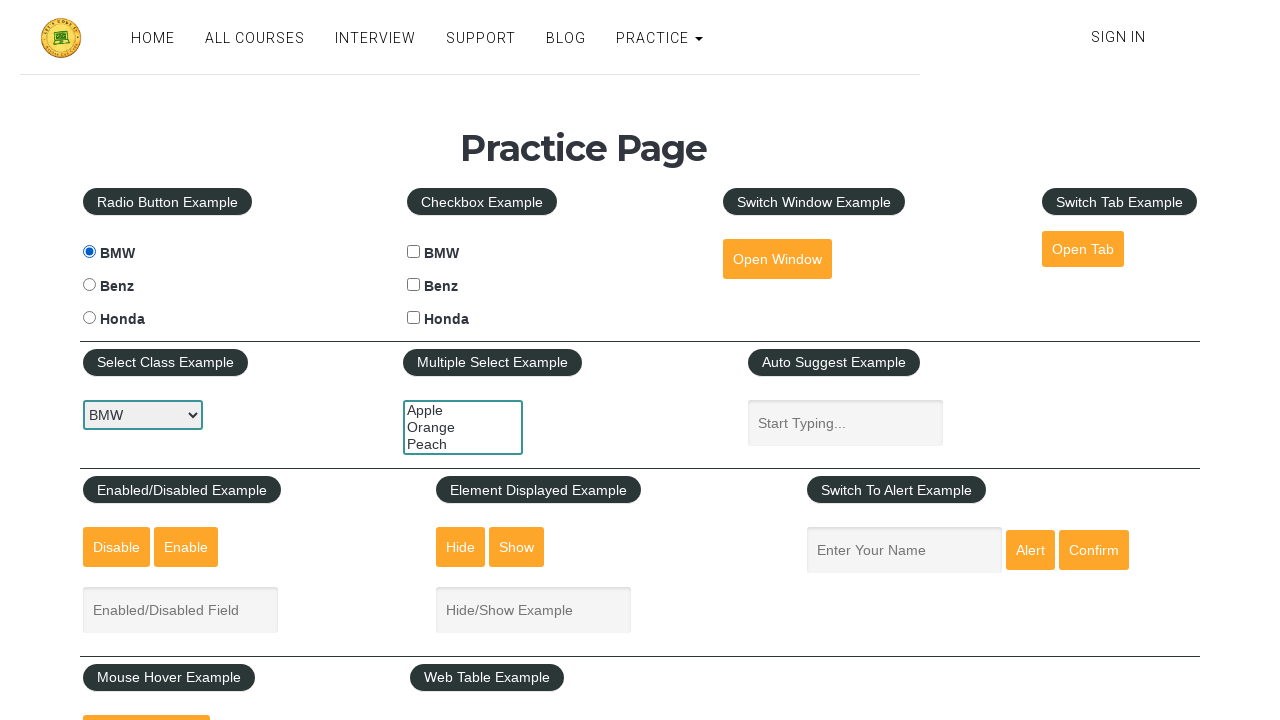

Located BMW radio button element
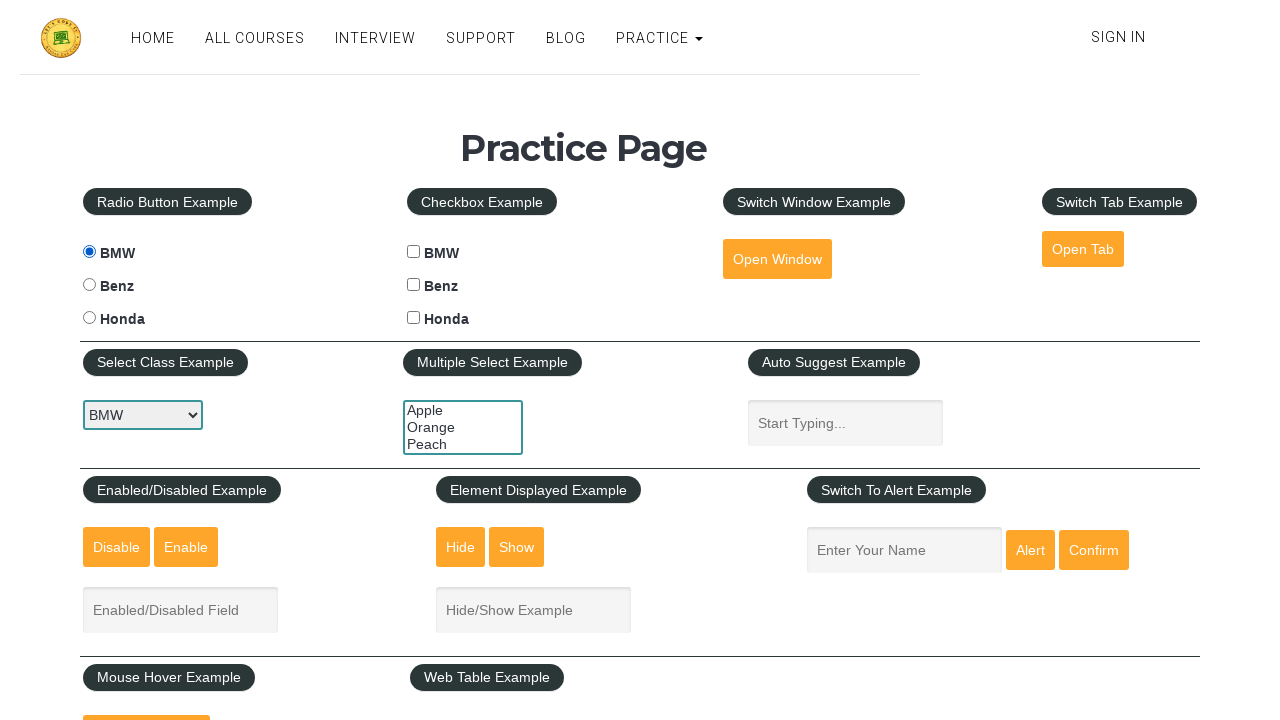

Verified BMW radio button is selected
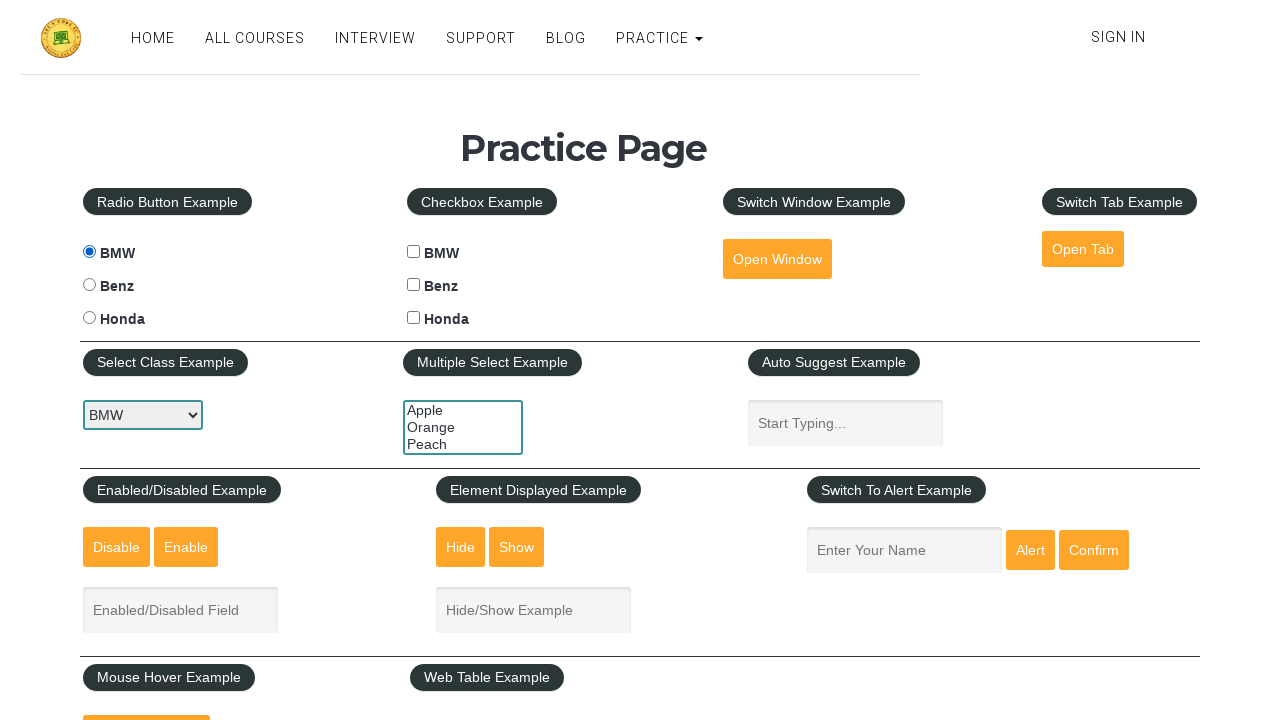

Located Honda radio button element
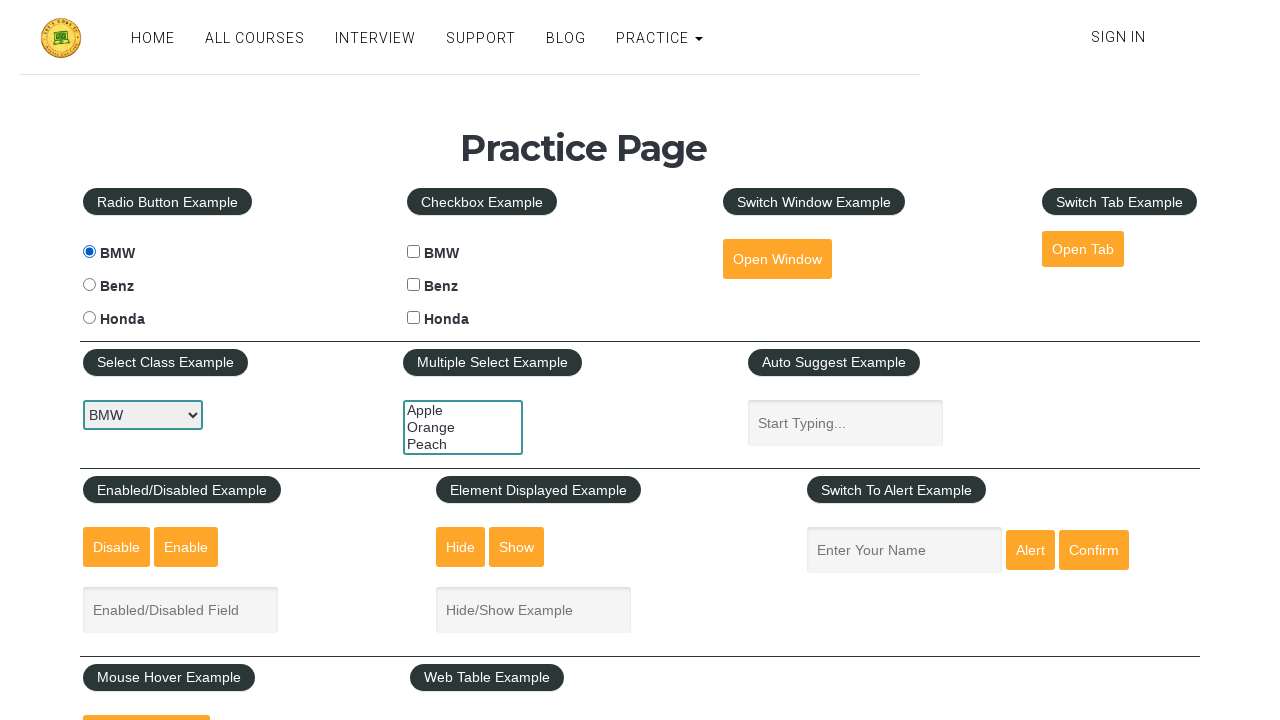

Verified Honda radio button is not selected
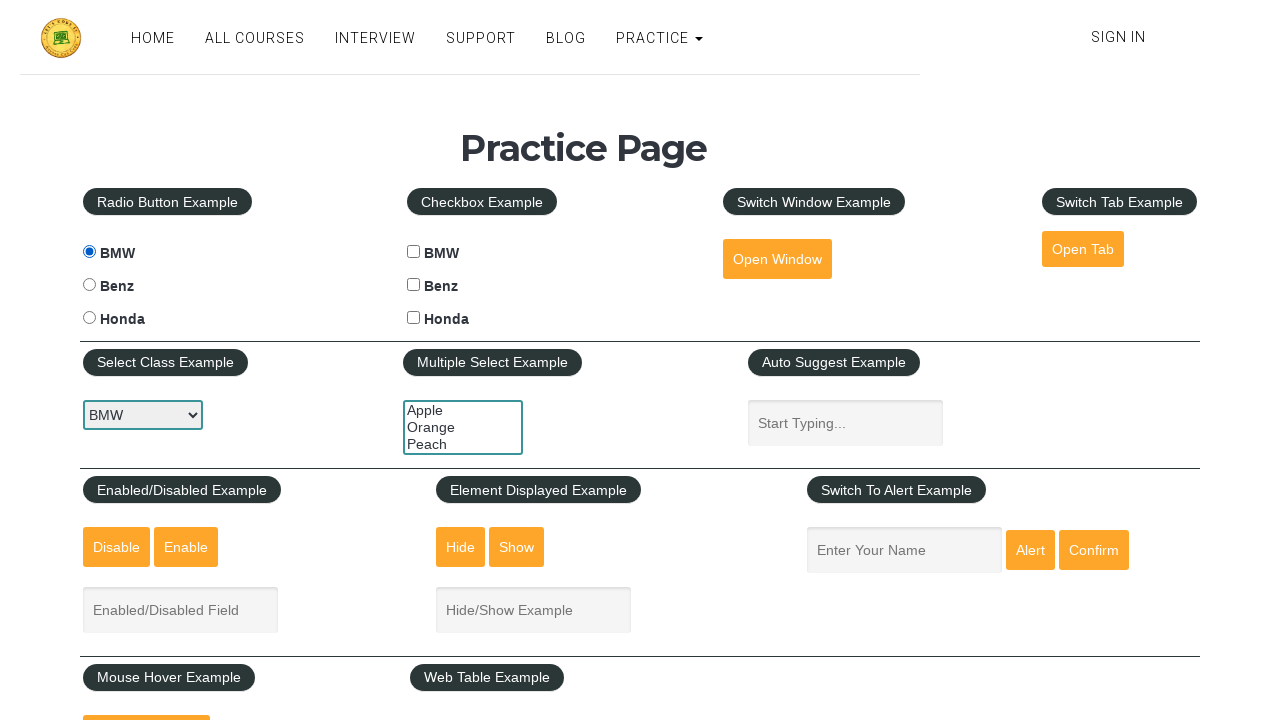

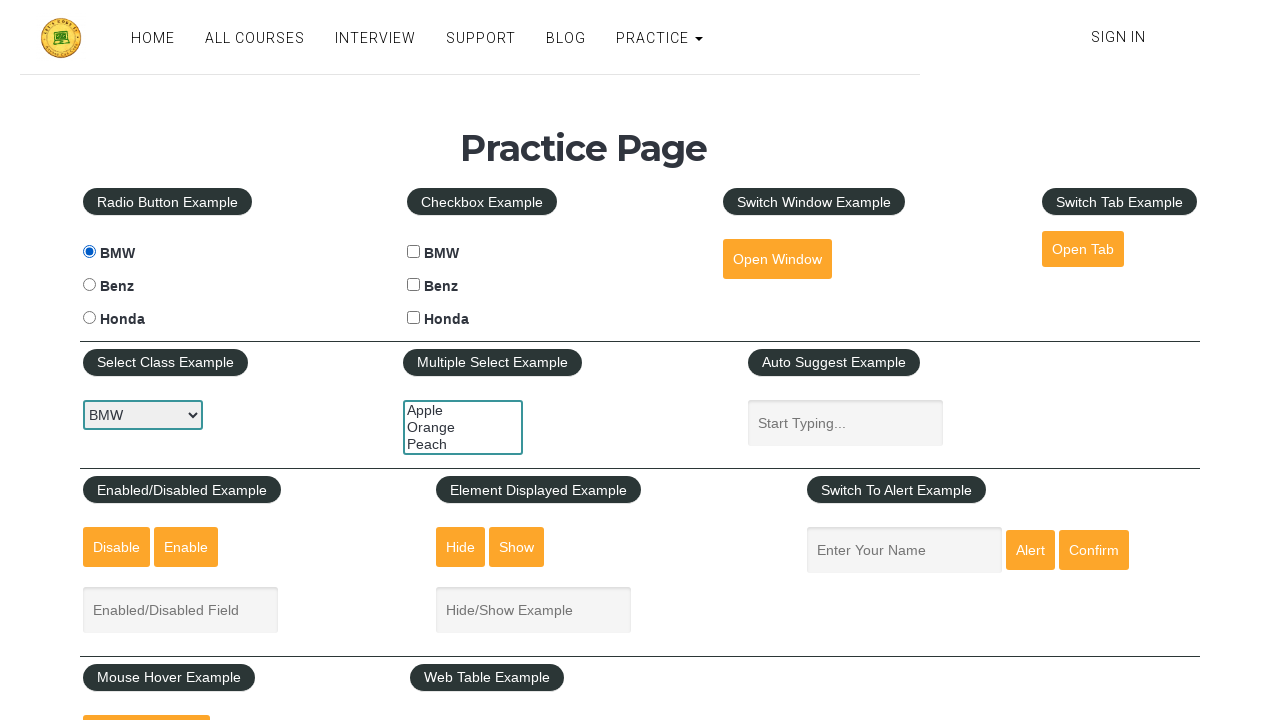